Navigates through DemoQA website by clicking on a card element and menu item, then fills in a username field

Starting URL: https://demoqa.com/

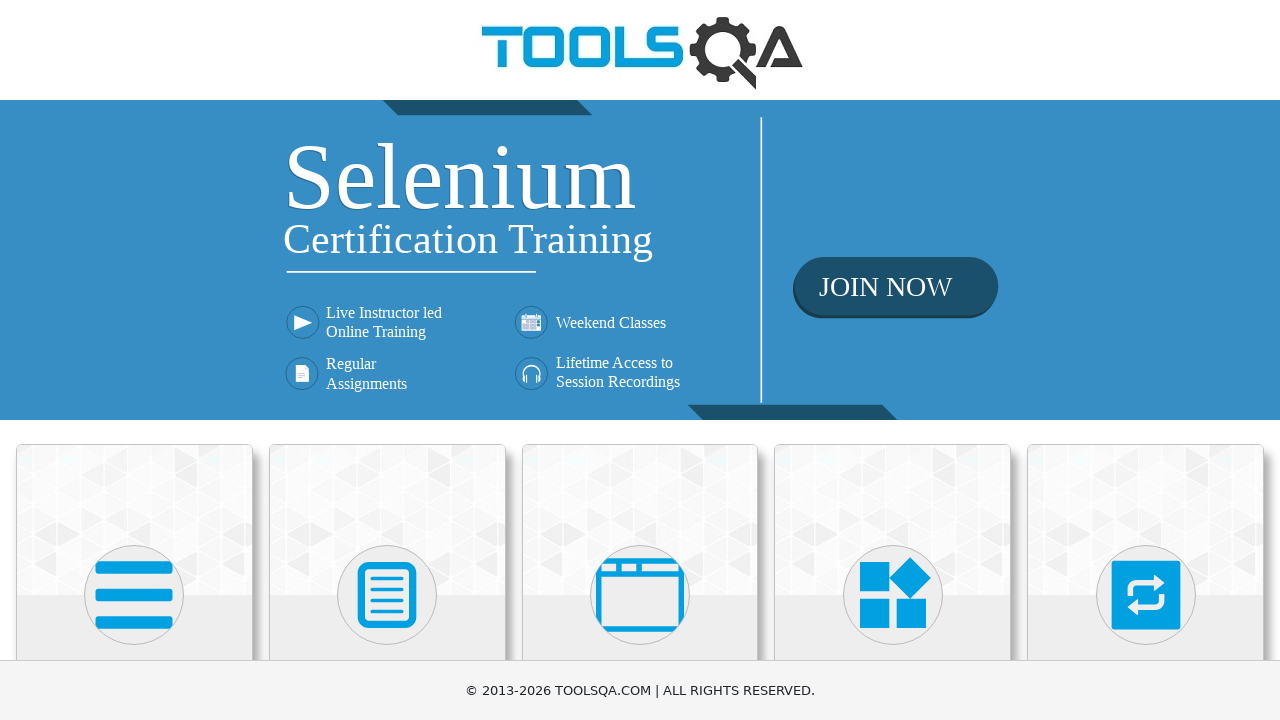

Clicked on the first card element at (134, 360) on .card-body
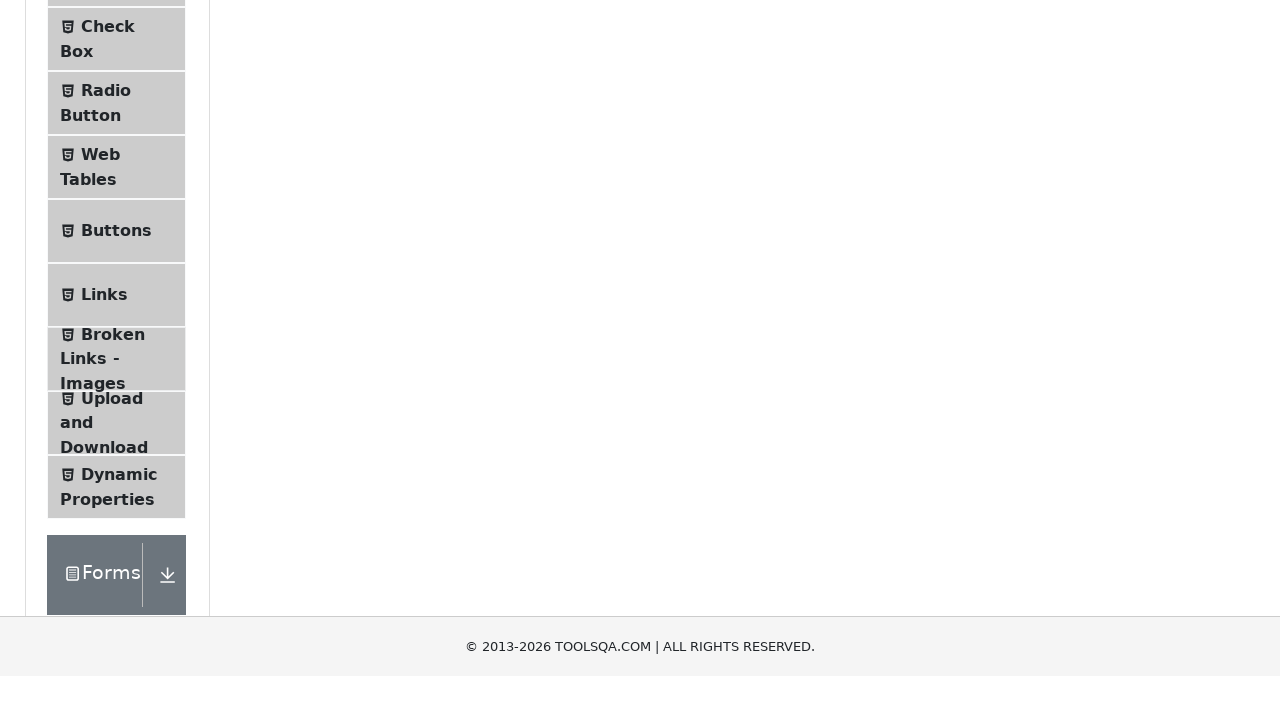

Clicked on the first menu item at (116, 261) on #item-0
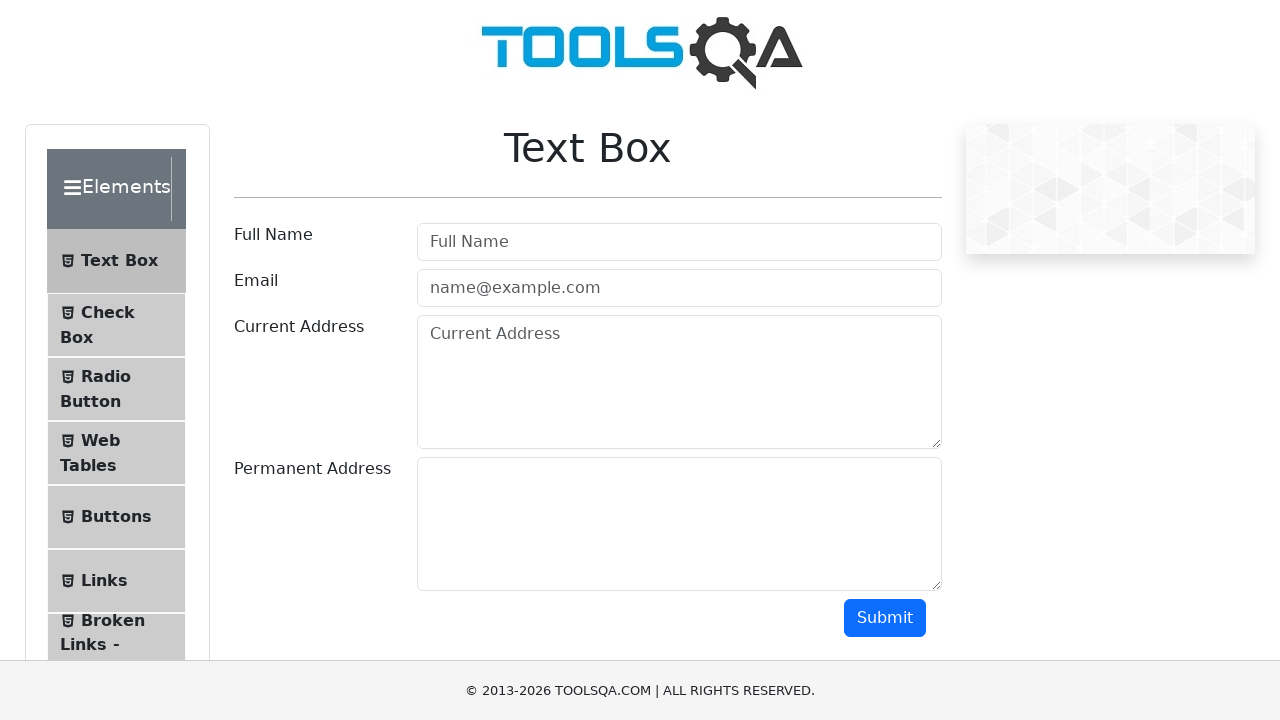

Filled username field with 'Sarah Mitchell' on #userName
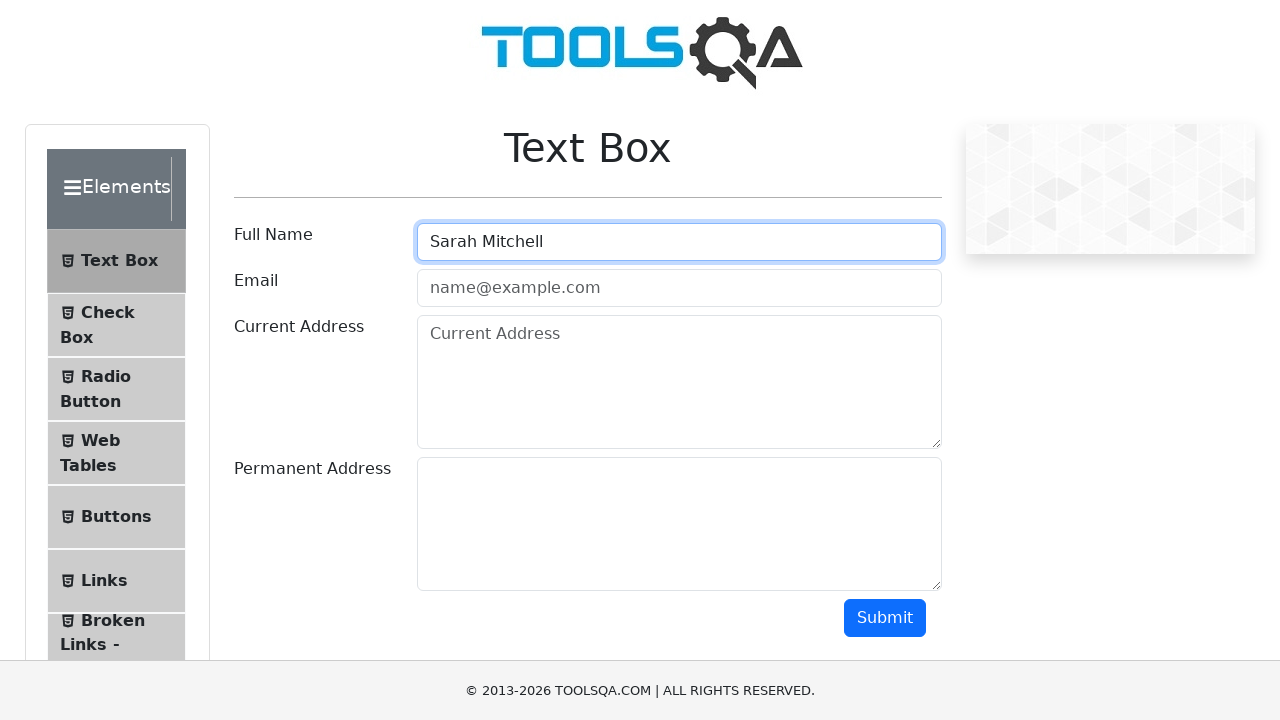

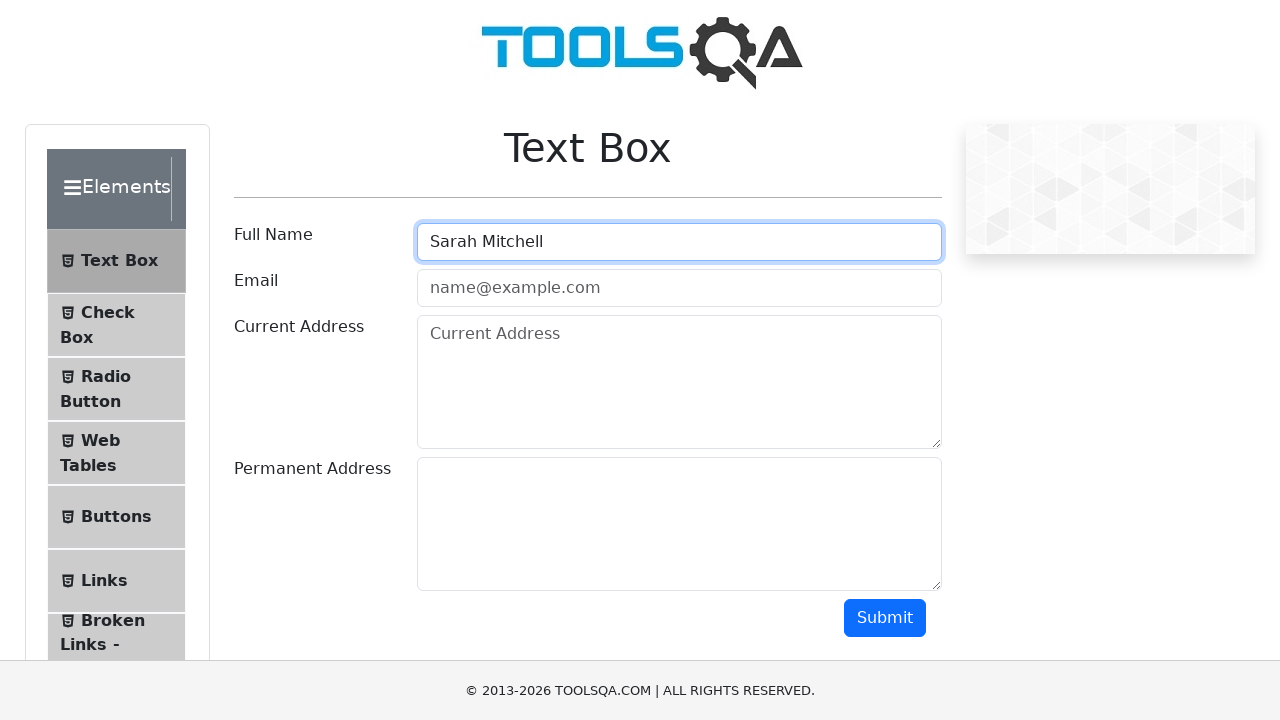